Tests prompt box functionality by scrolling to the prompt button, clicking it, and entering text in the prompt dialog

Starting URL: https://demoqa.com/alerts

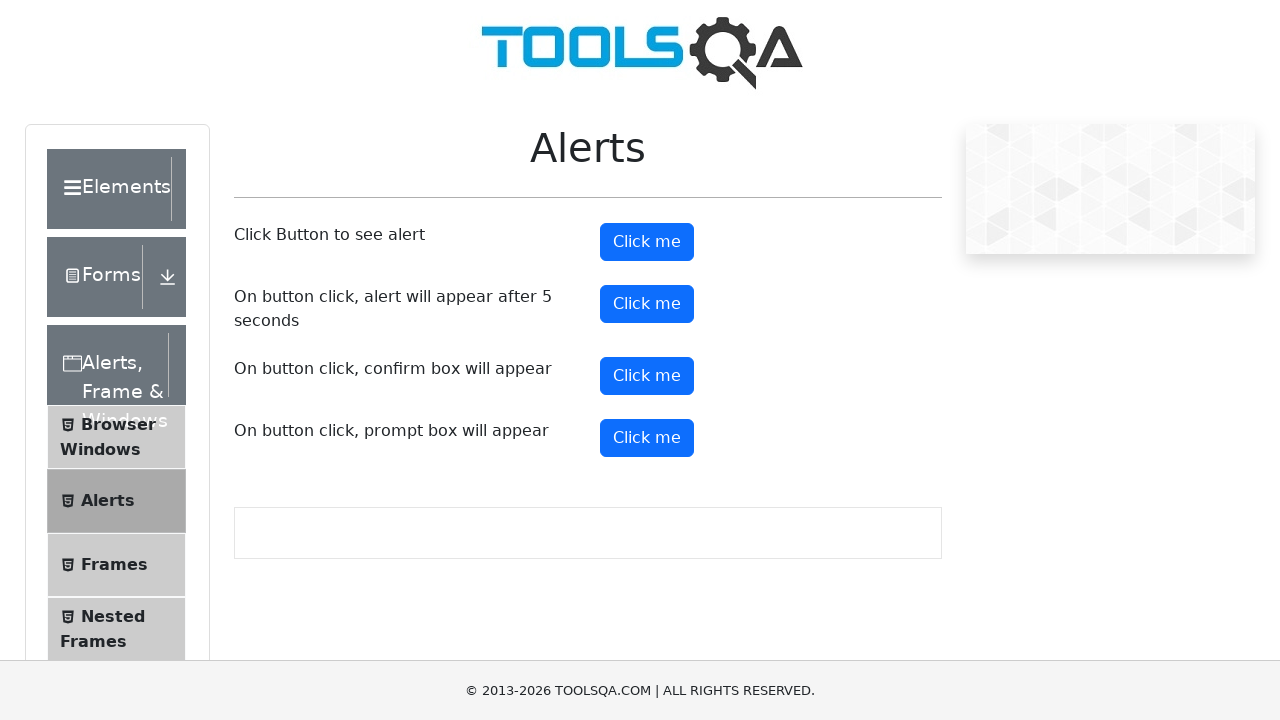

Set up dialog handler to accept prompt with 'test' text
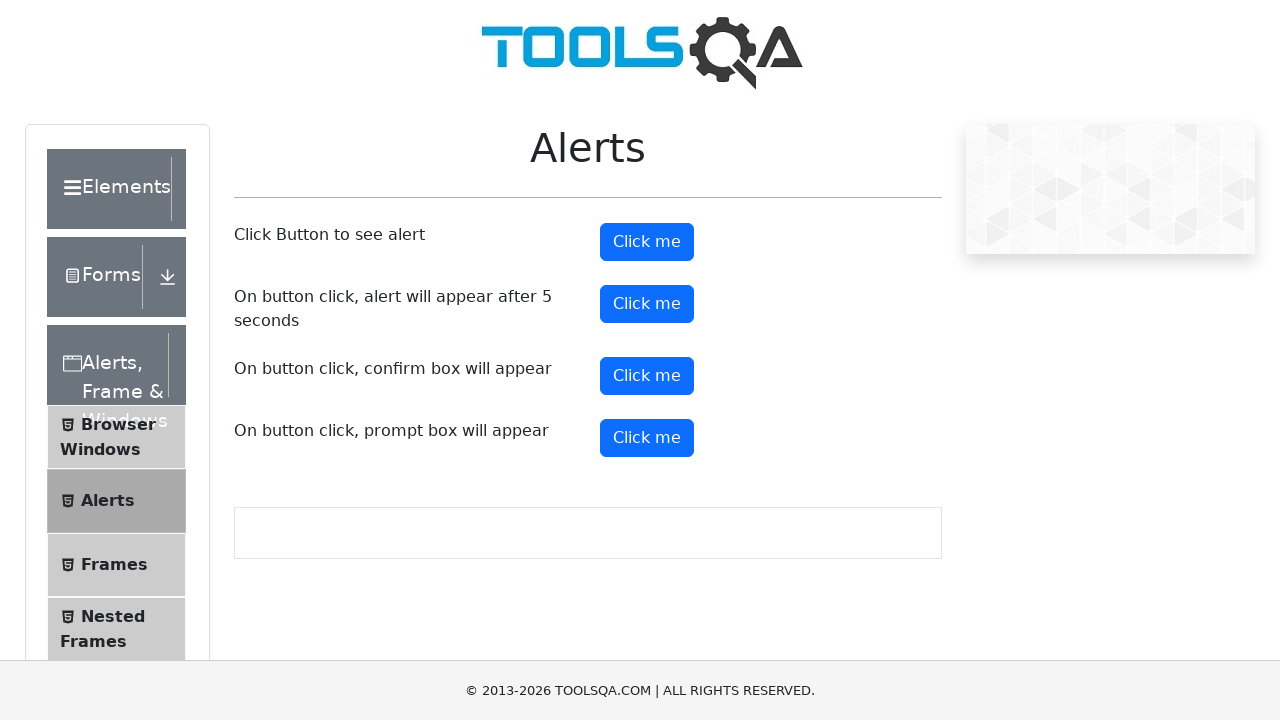

Located the prompt button element
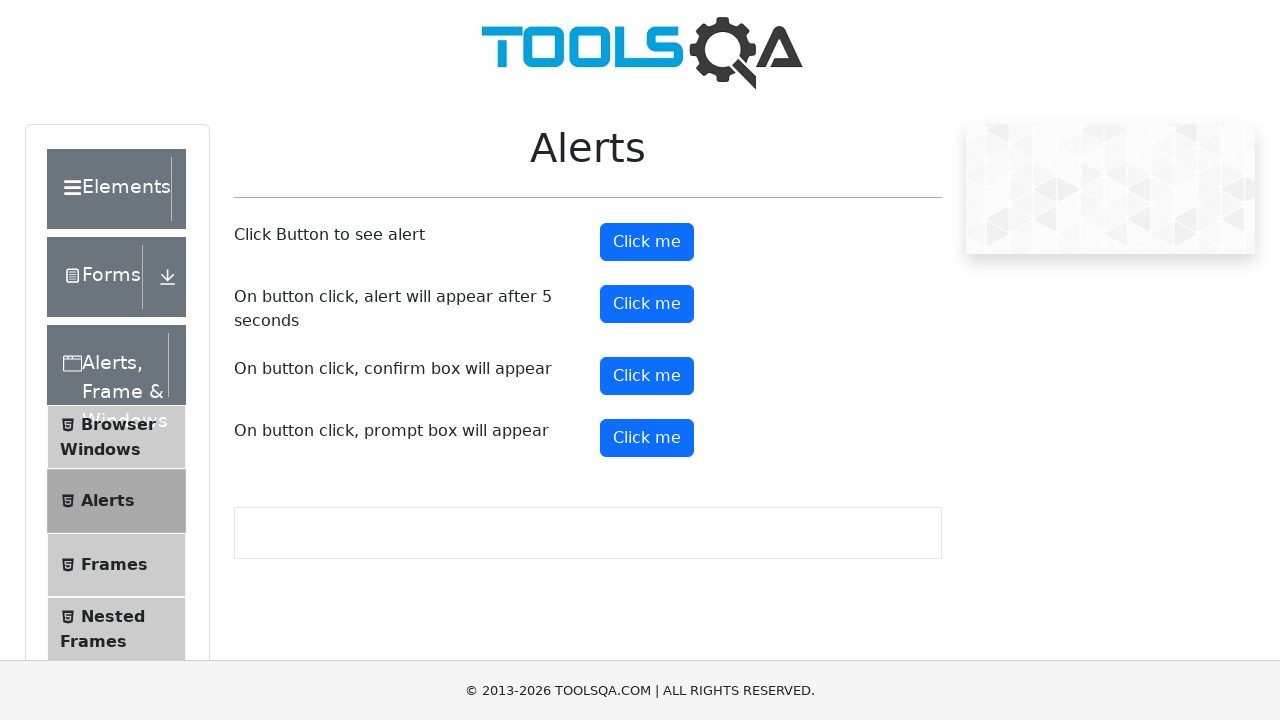

Scrolled prompt button into view
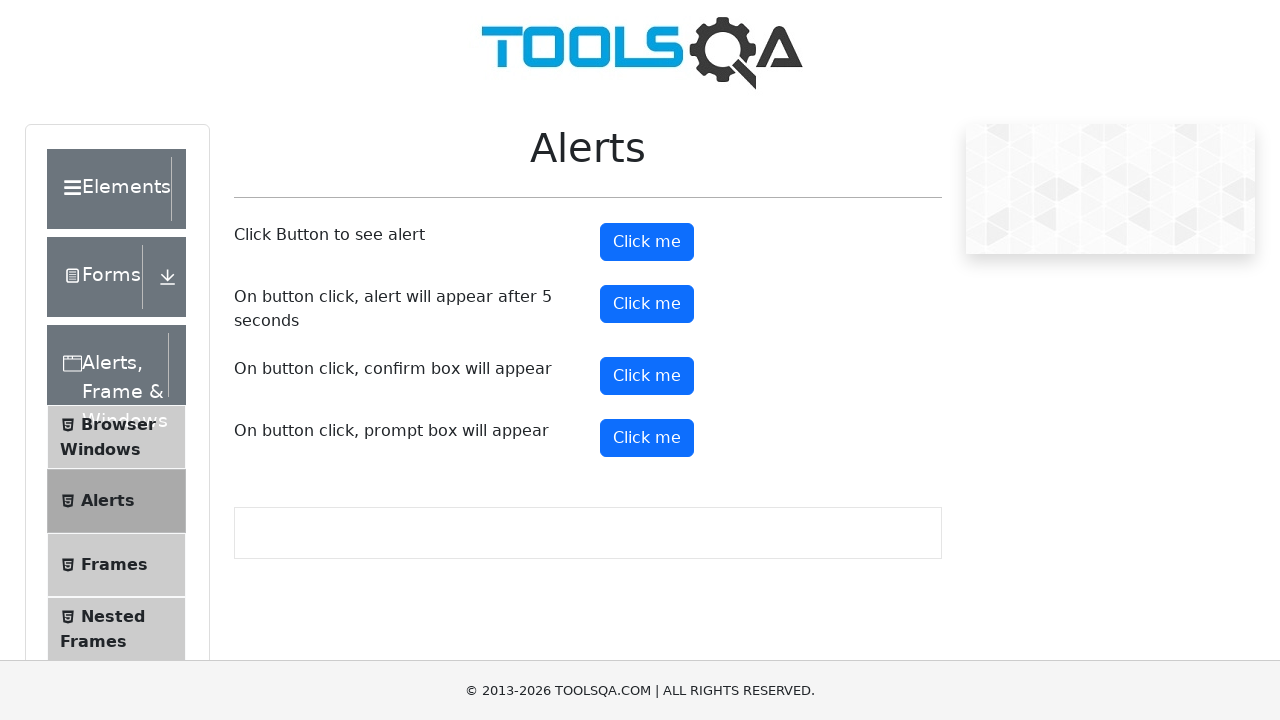

Clicked the prompt button to open dialog at (647, 438) on xpath=//*[@id='promtButton']
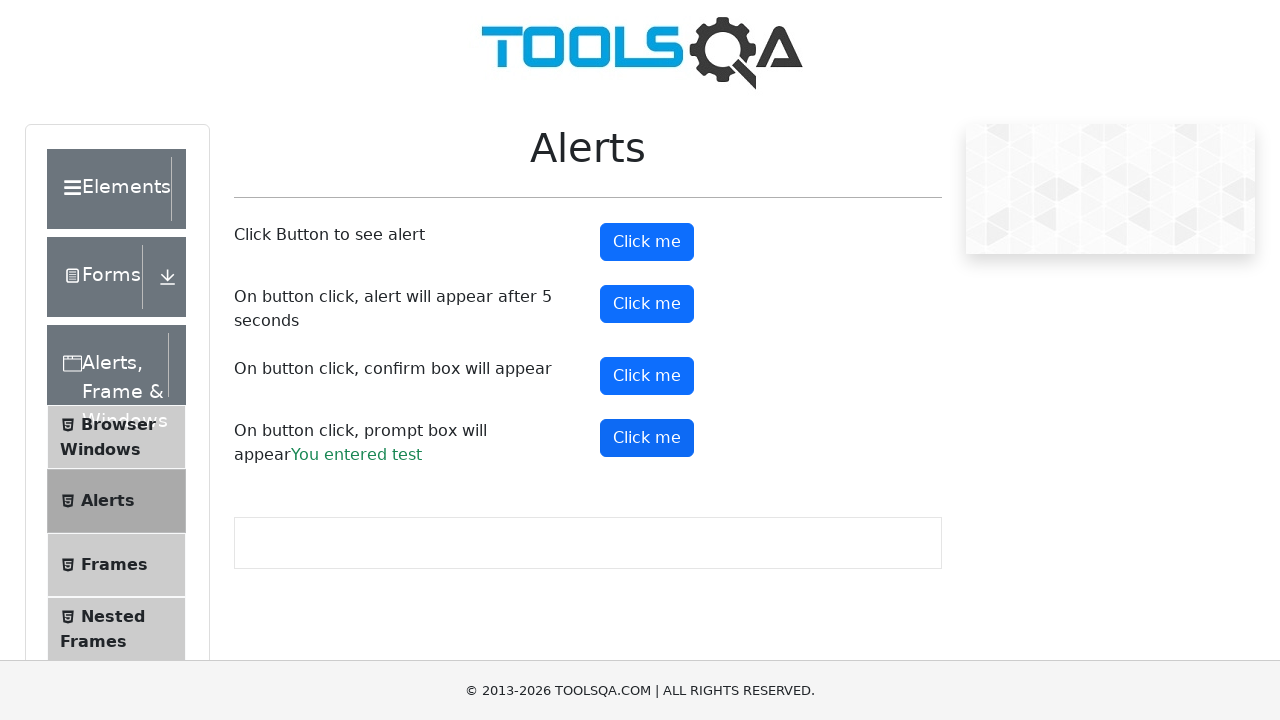

Waited for dialog to be processed
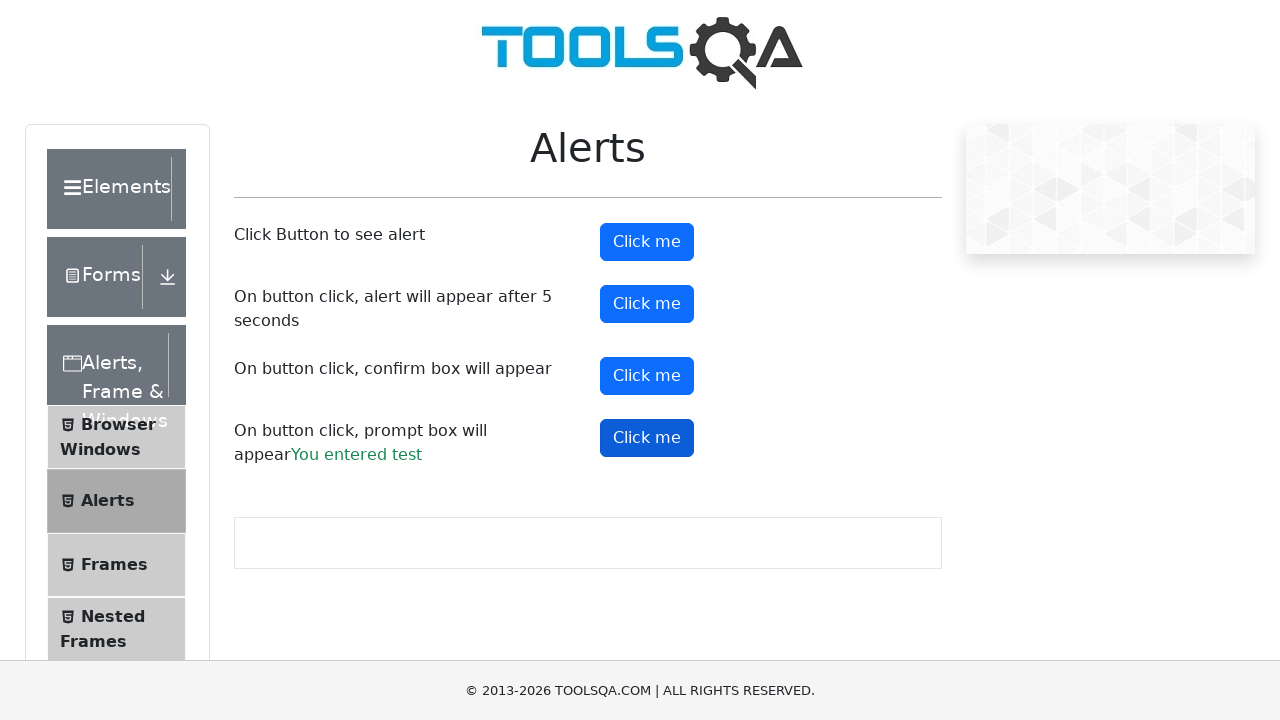

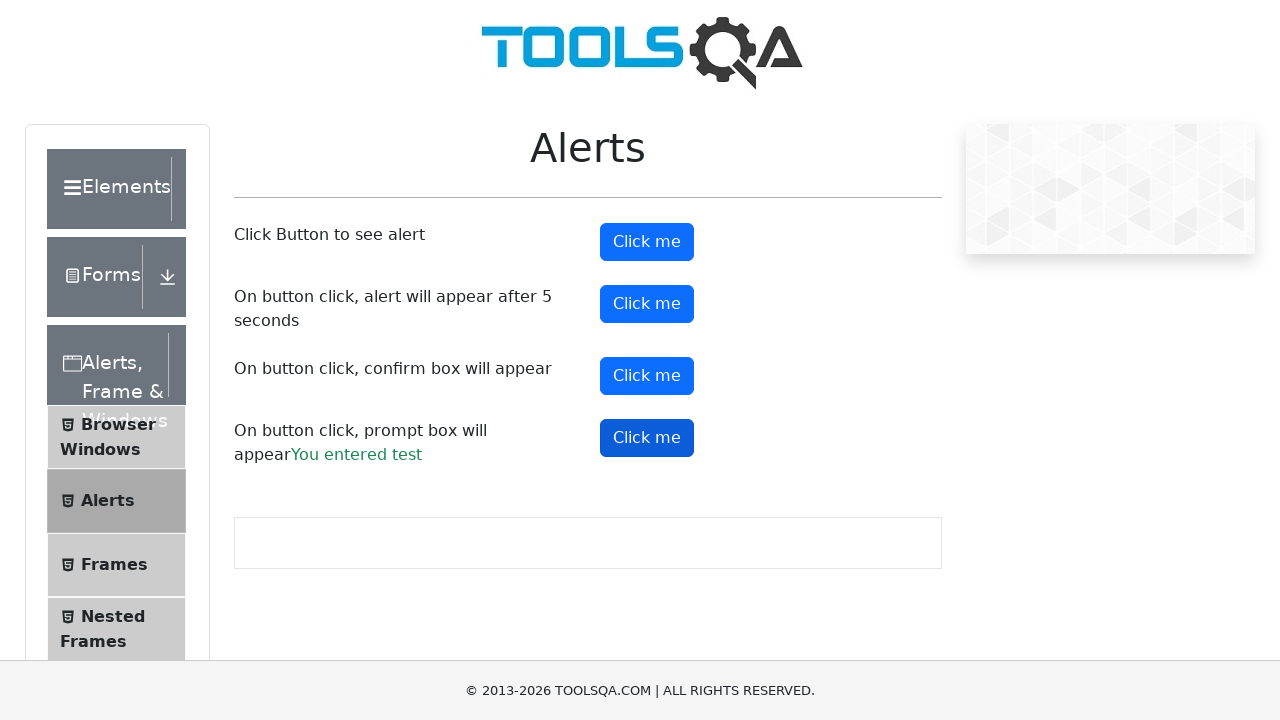